Tests waiting for a button to become clickable, clicking it, and verifying a success message appears

Starting URL: http://suninjuly.github.io/wait2.html

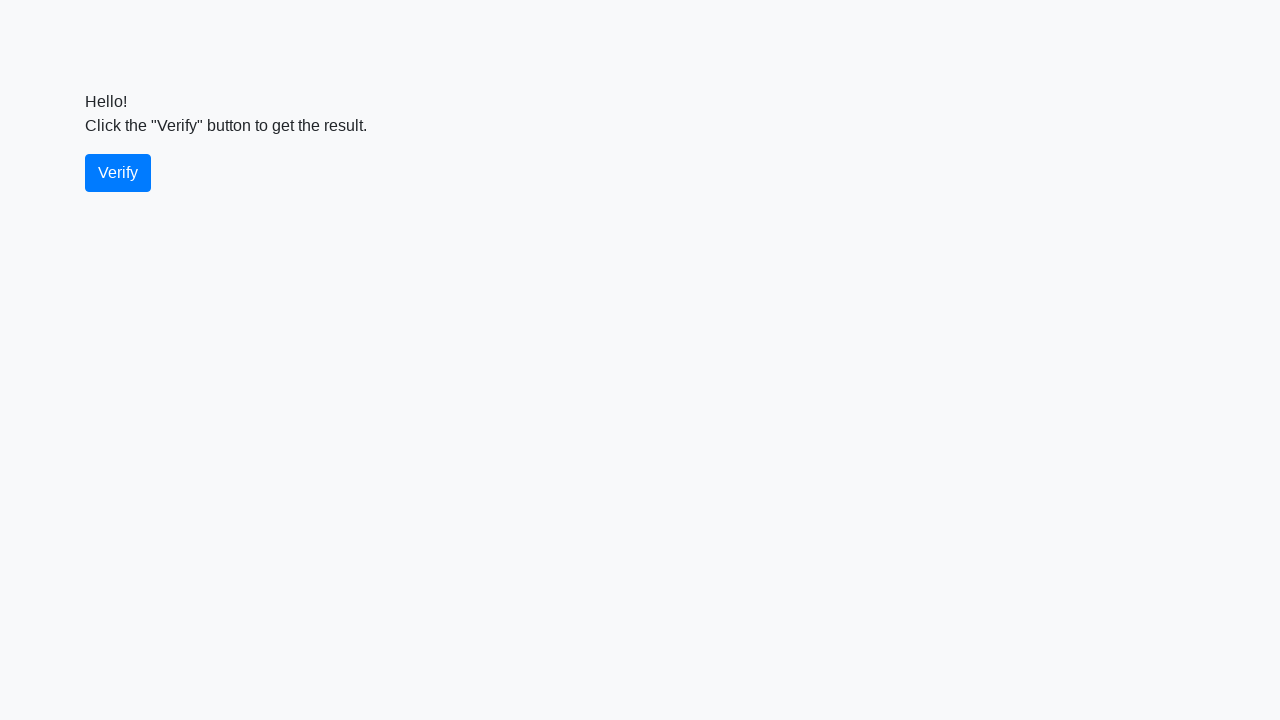

Waited for verify button to become visible
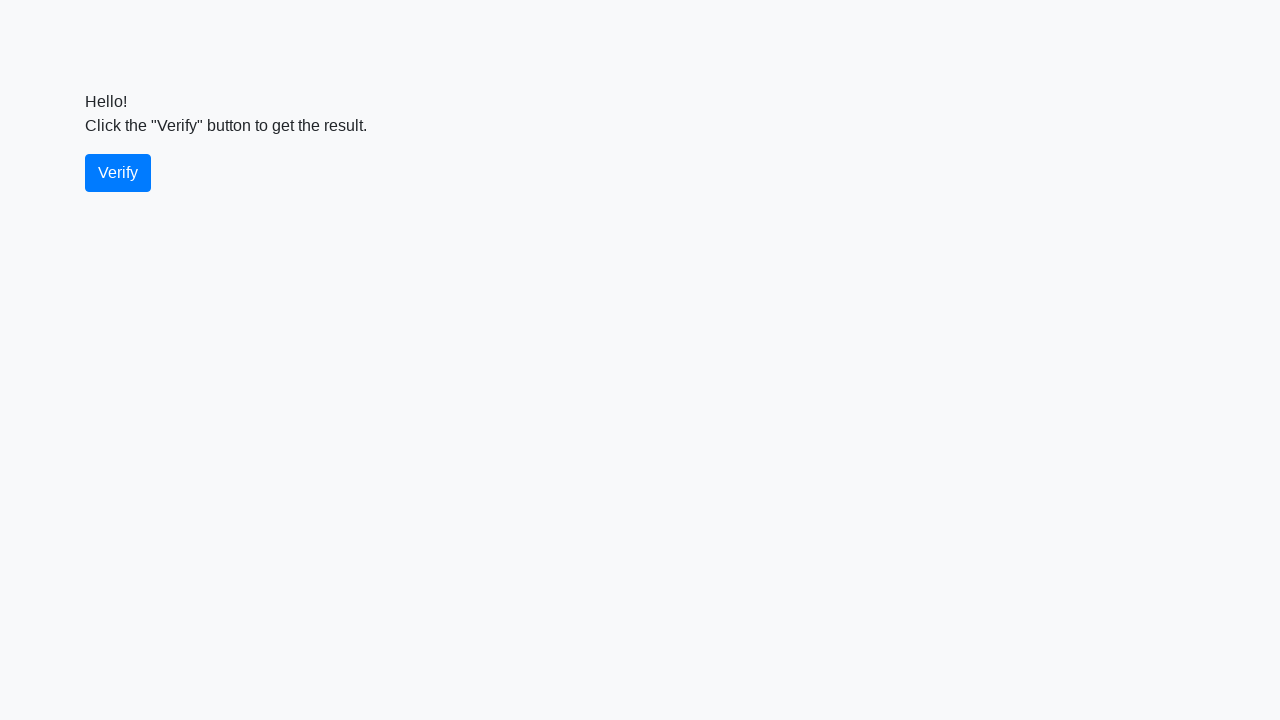

Clicked the verify button at (118, 173) on #verify
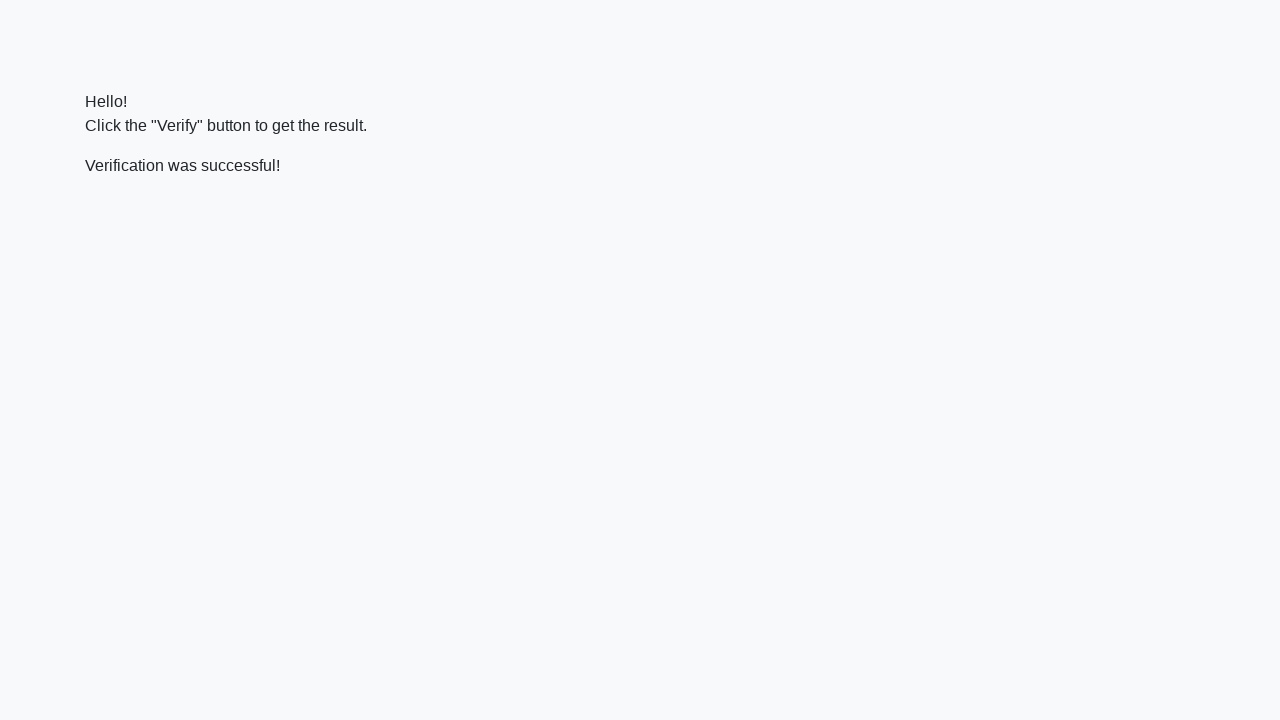

Success message became visible
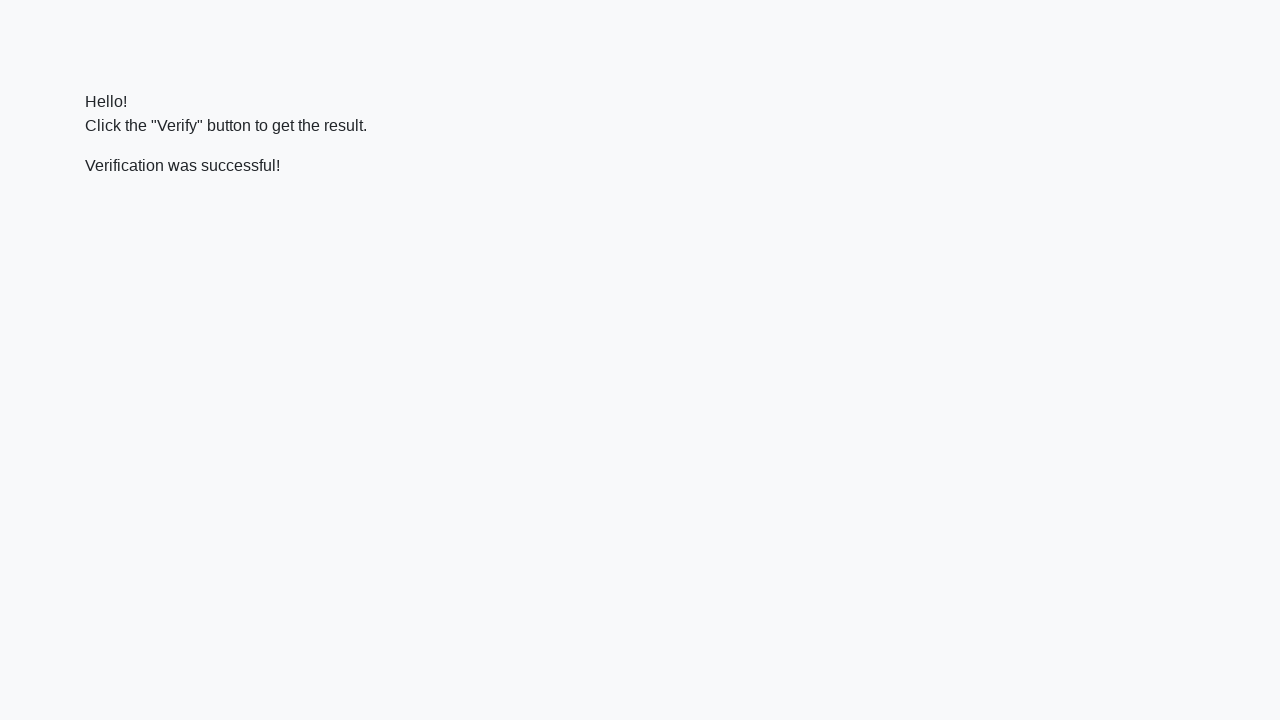

Verified that success message contains 'successful'
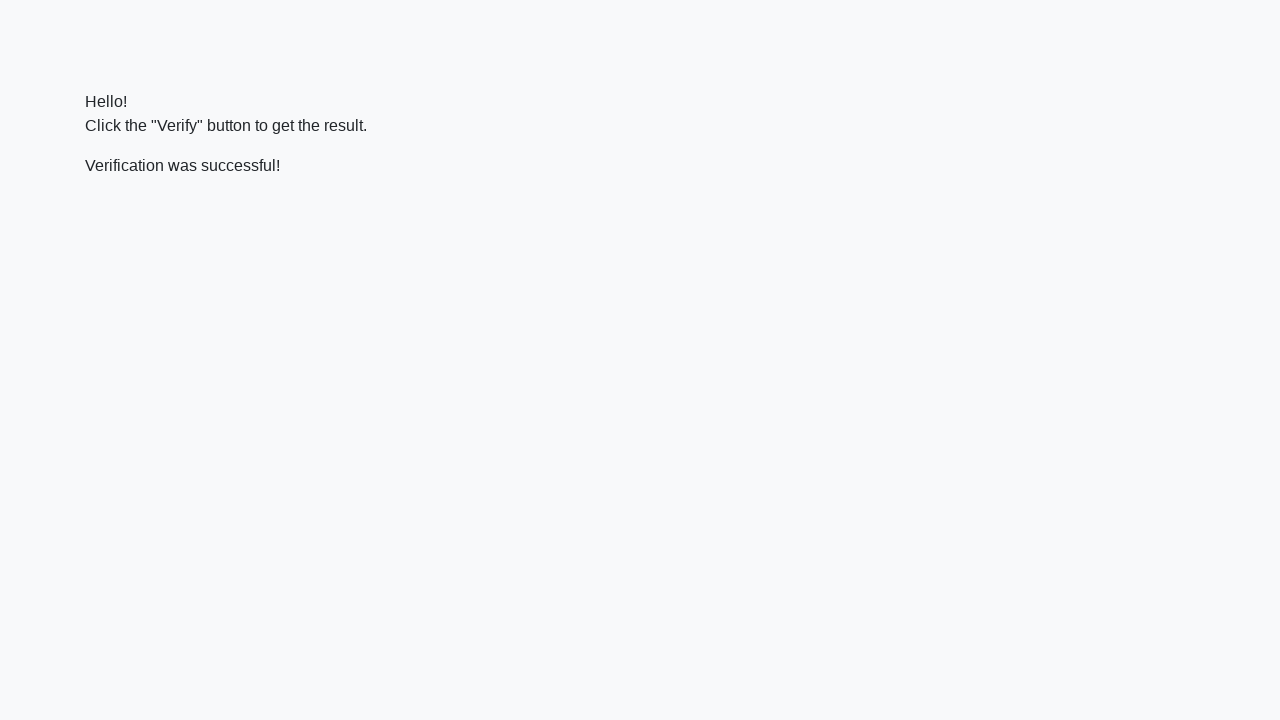

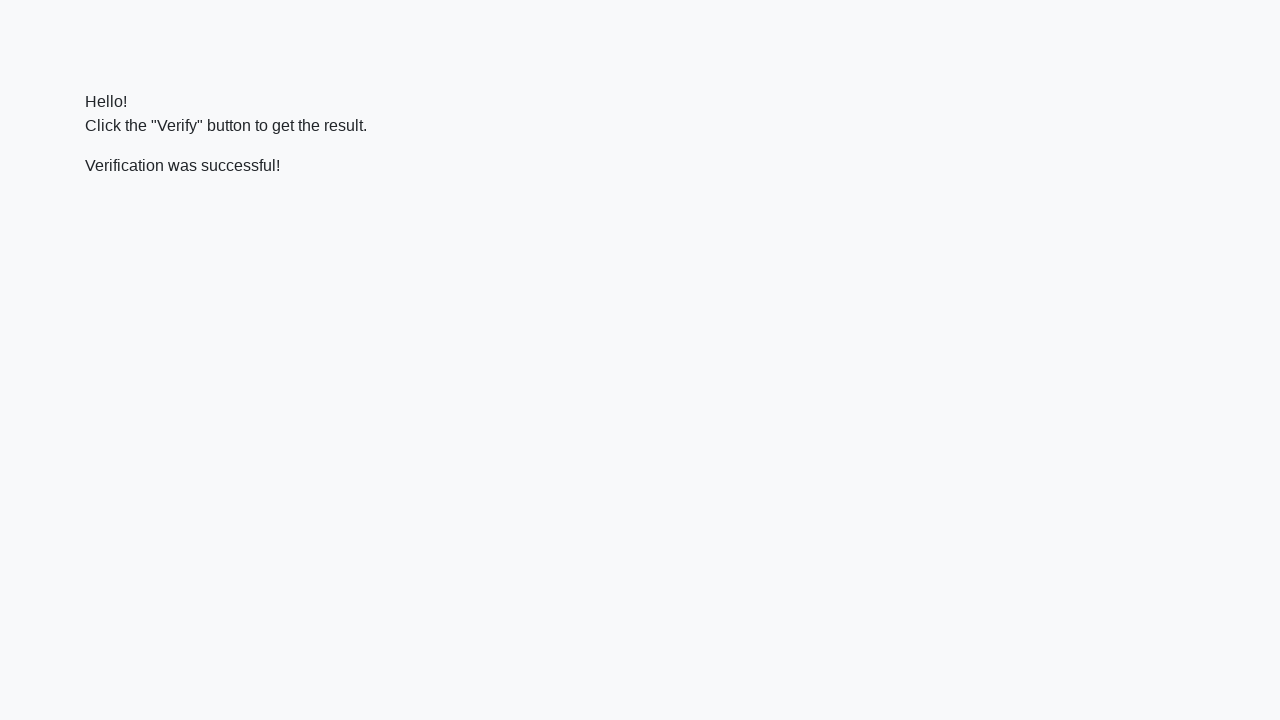